Tests drag-and-drop functionality and slider interactions on a demo page

Starting URL: https://leafground.com/drag.xhtml

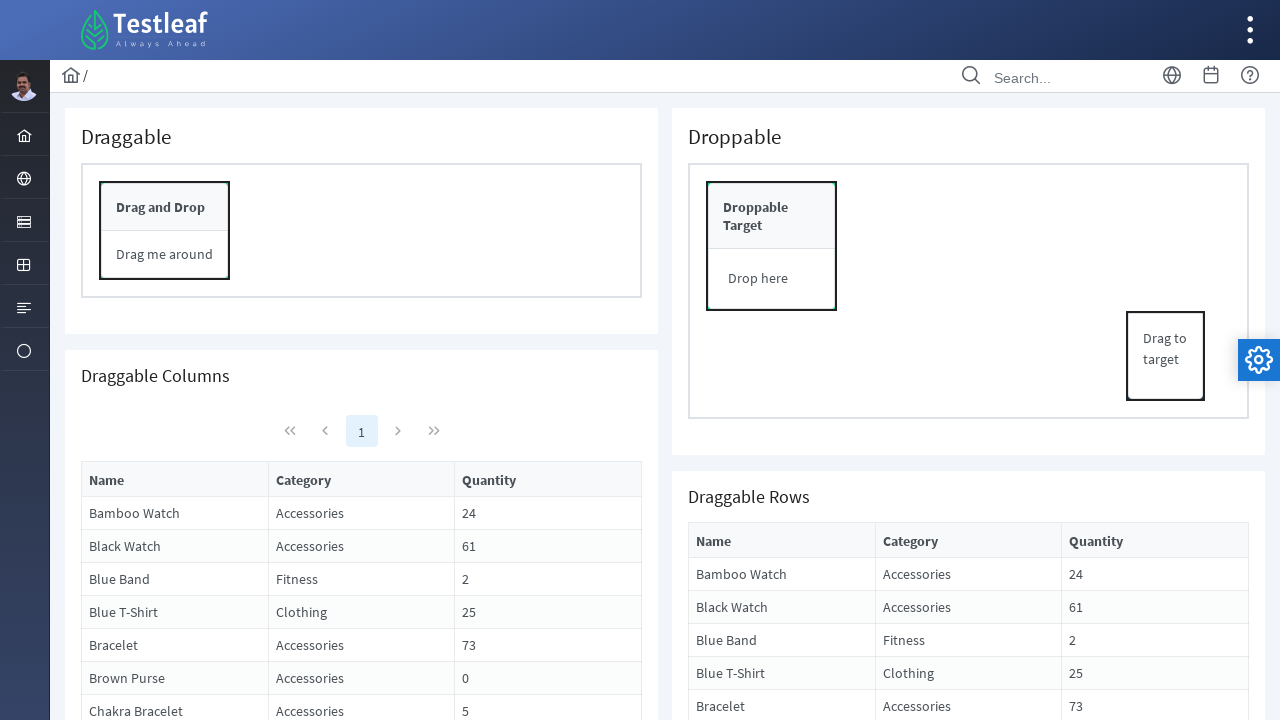

Hovered over first menu item at (24, 134) on #menuform\:j_idt37
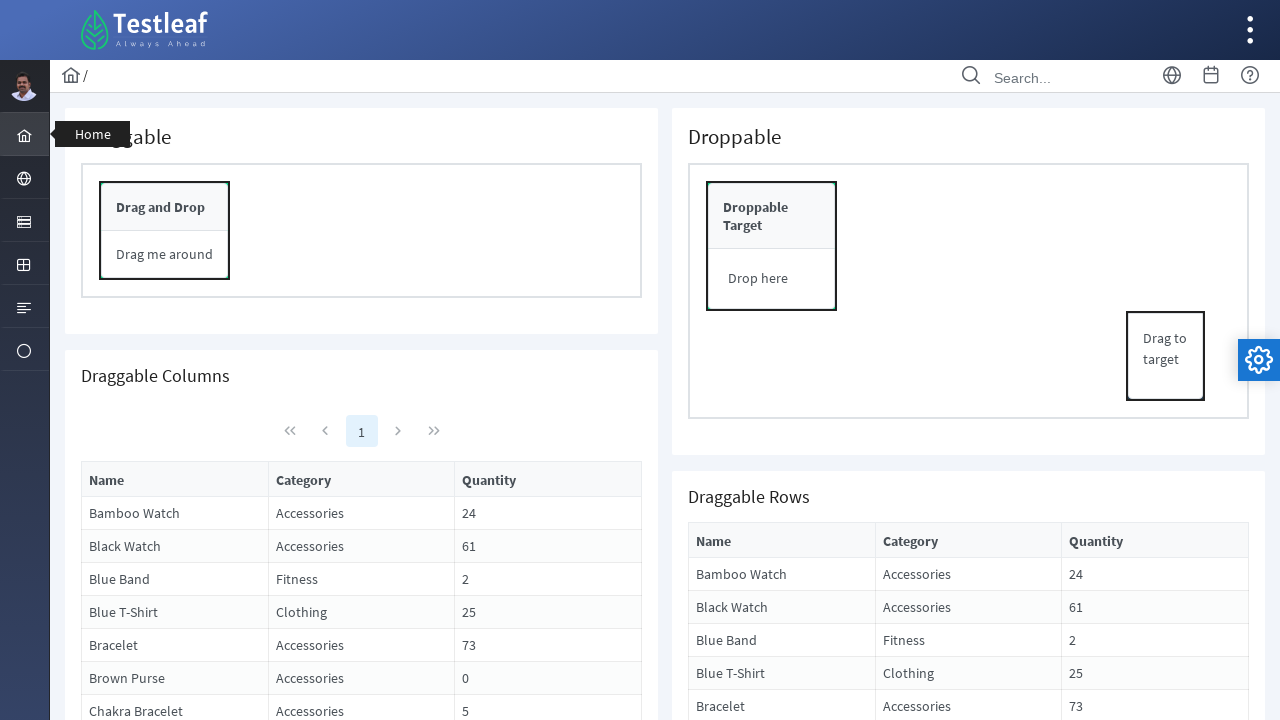

Waited 2 seconds after hovering first menu item
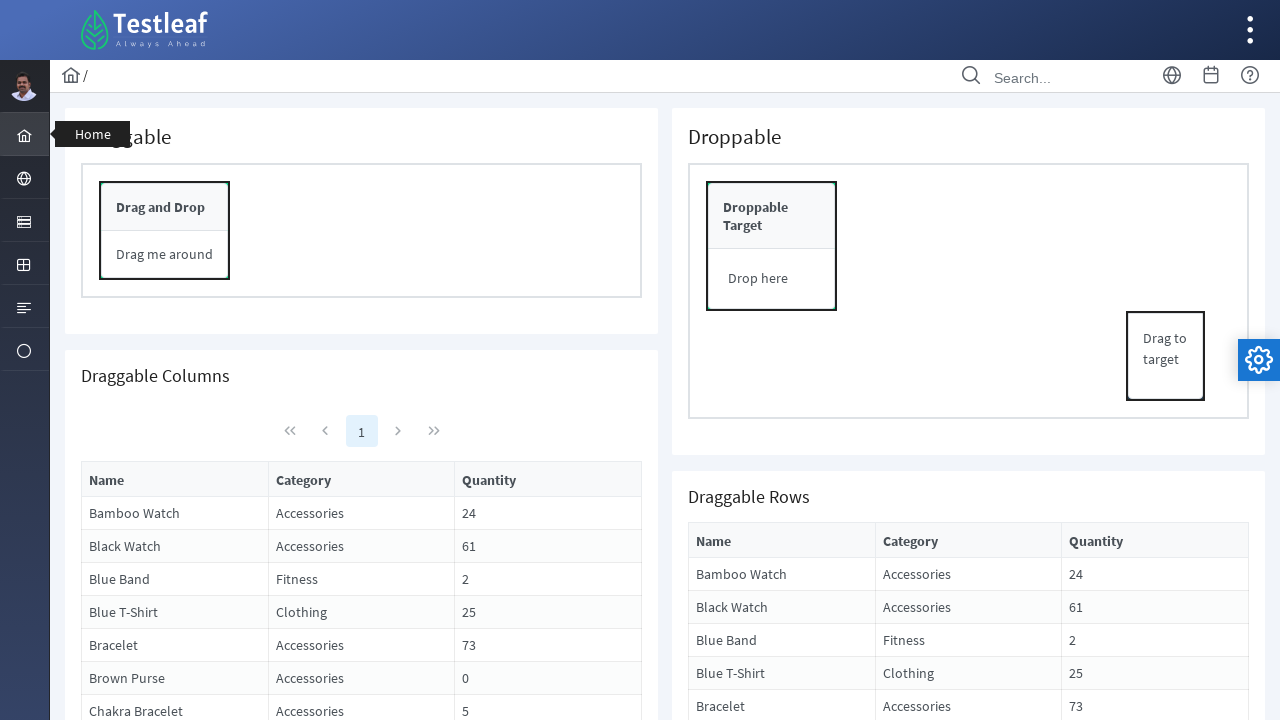

Hovered over second menu item at (24, 178) on #menuform\:j_idt38
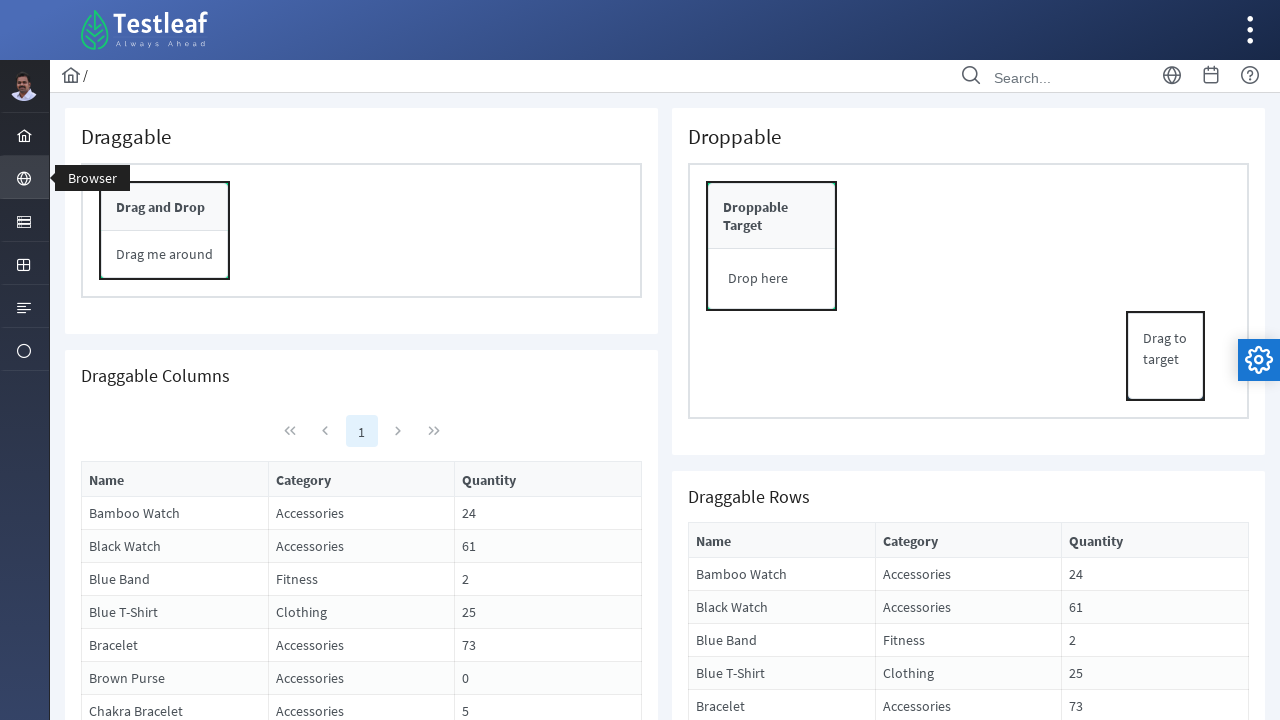

Waited 2 seconds after hovering second menu item
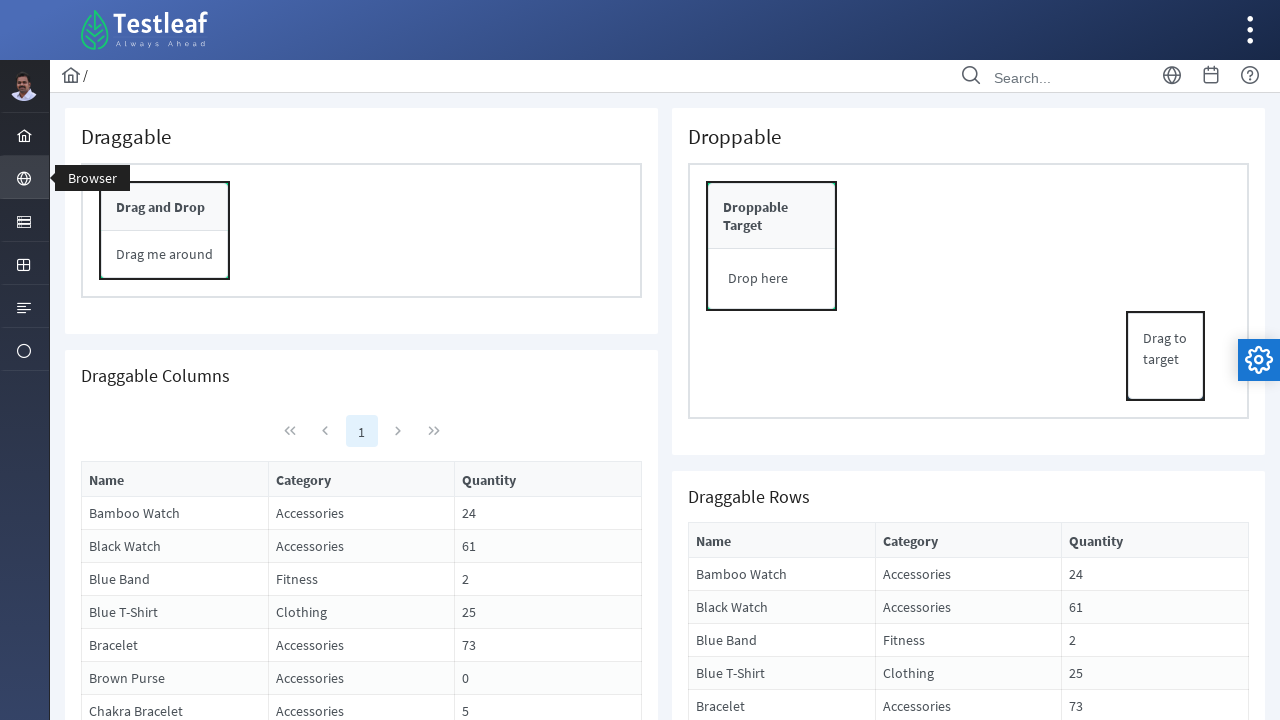

Hovered over third menu item at (24, 220) on #menuform\:j_idt39
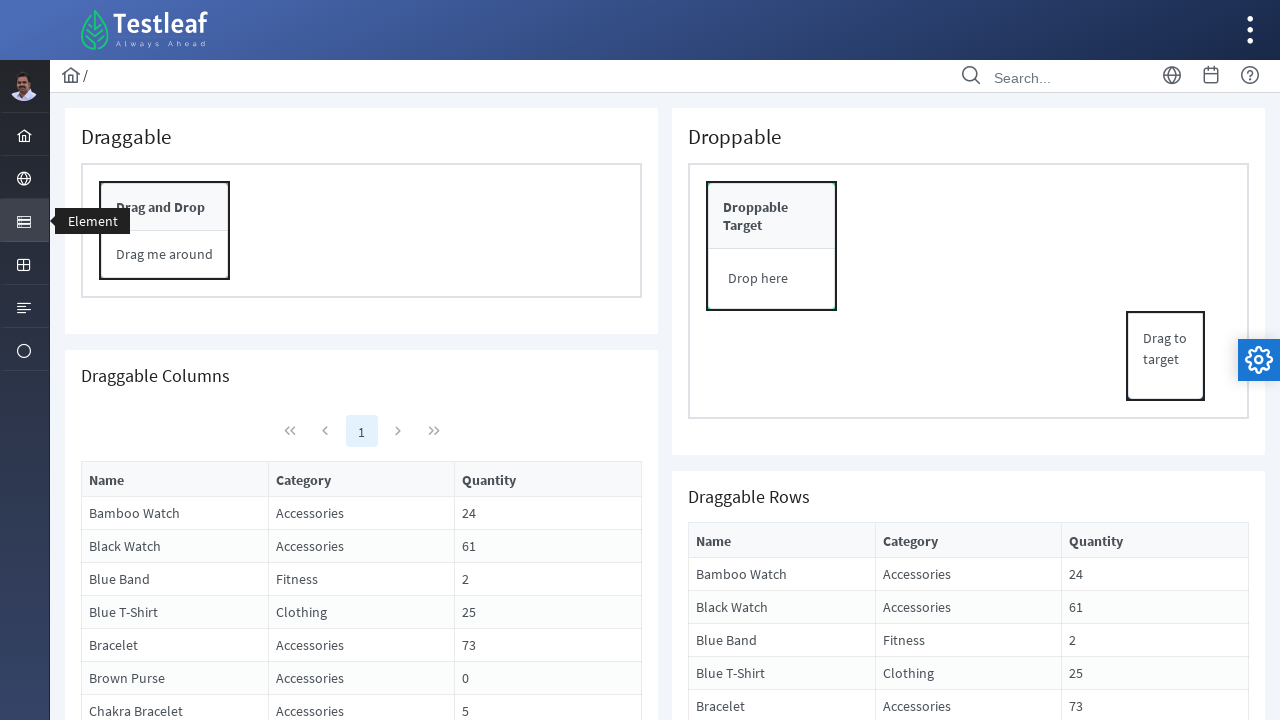

Performed drag and drop operation from source to target at (772, 246)
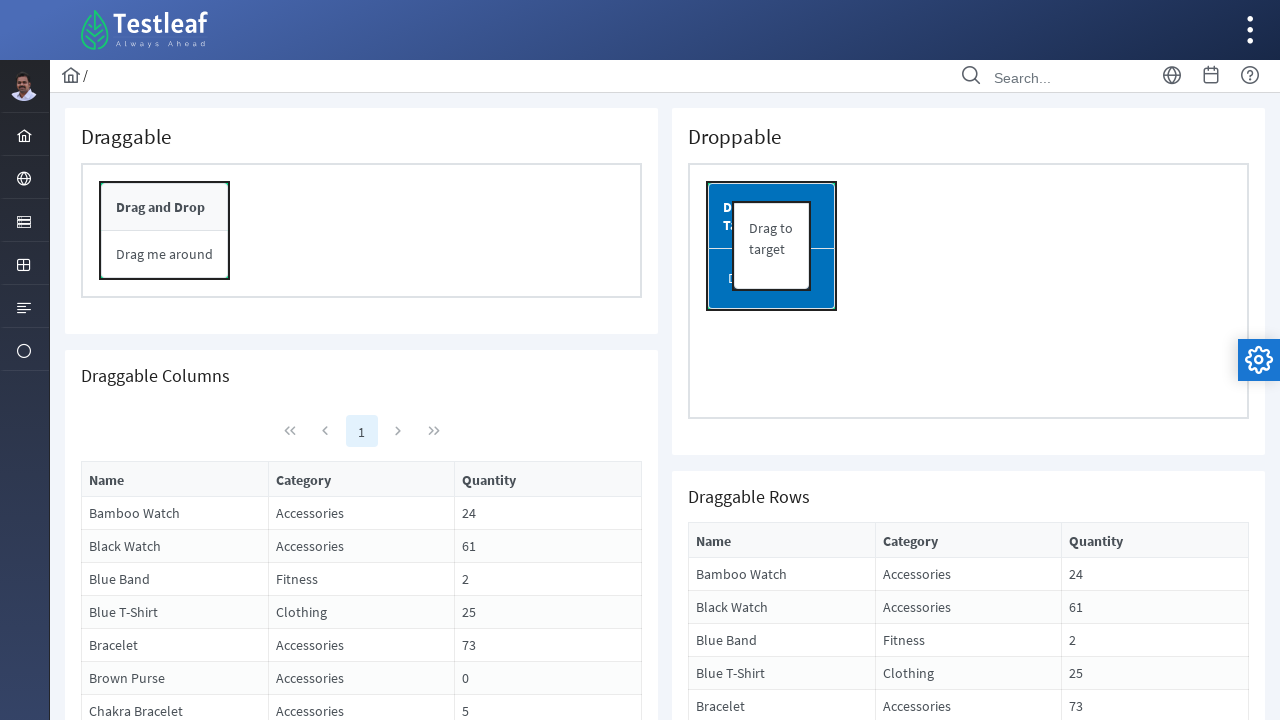

Retrieved initial bounding box of slider point 1
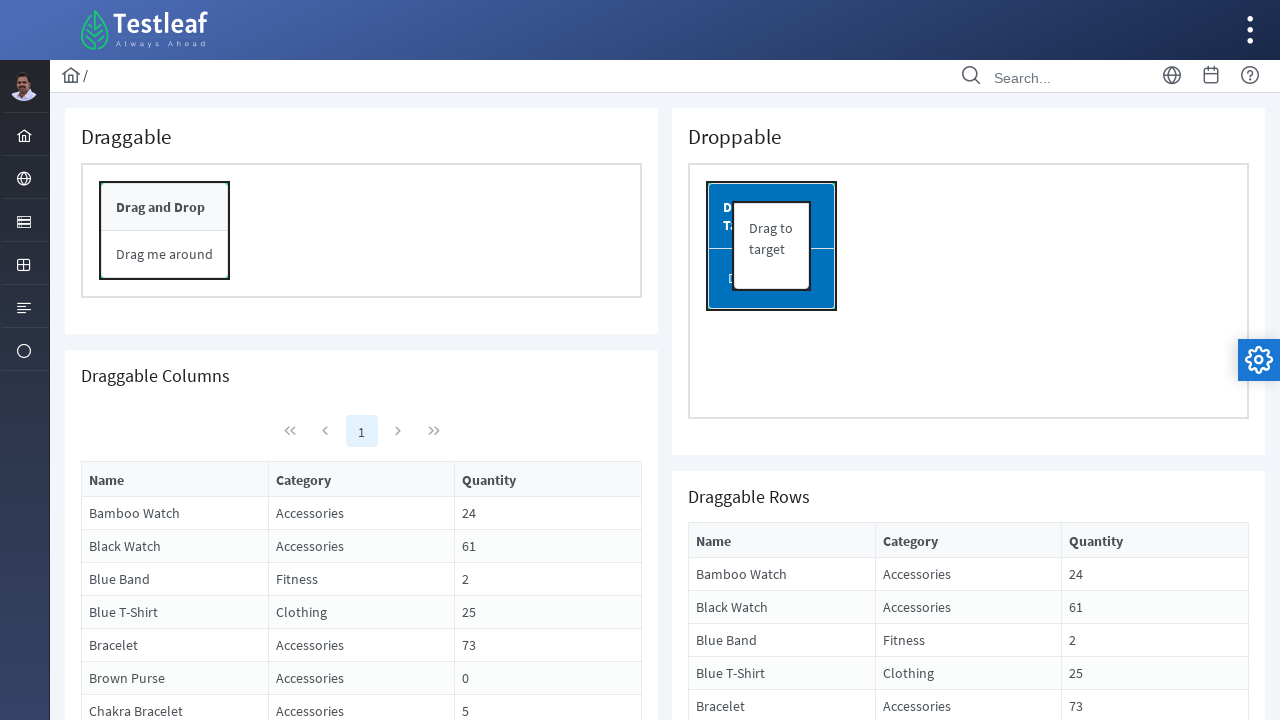

Waited 2 seconds before moving slider
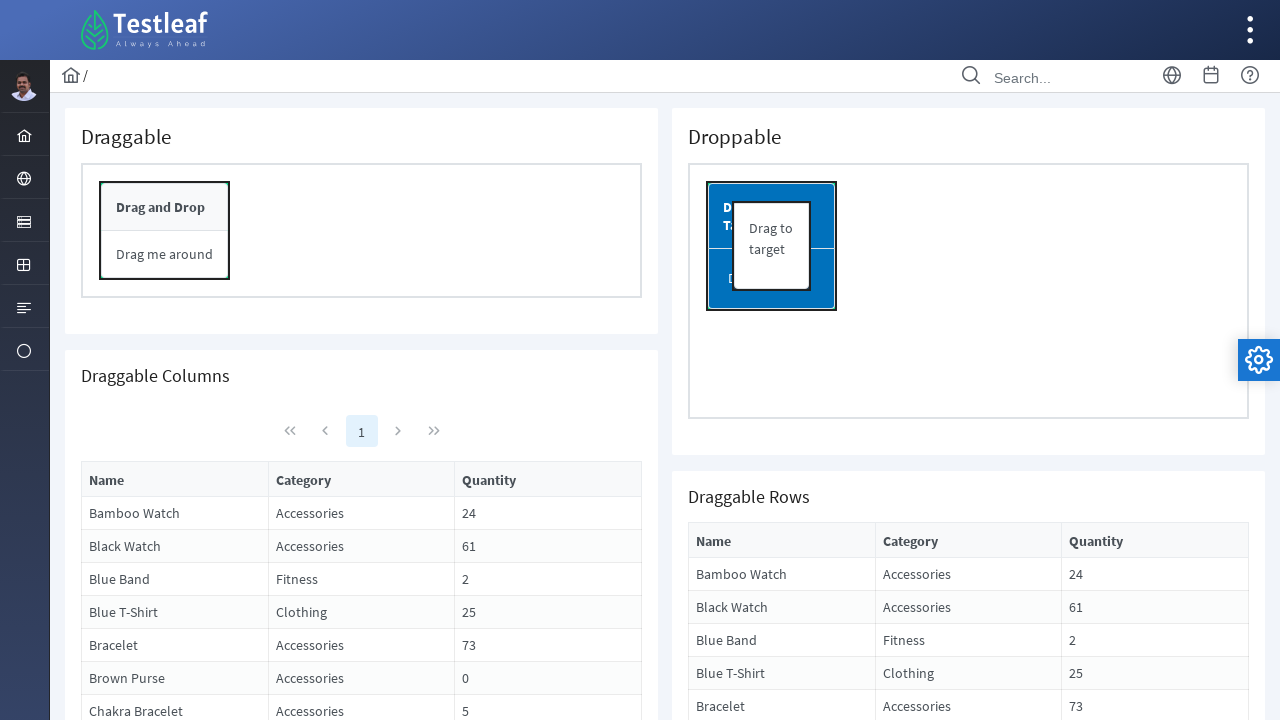

Moved mouse to center of slider point 1 at (811, 1169)
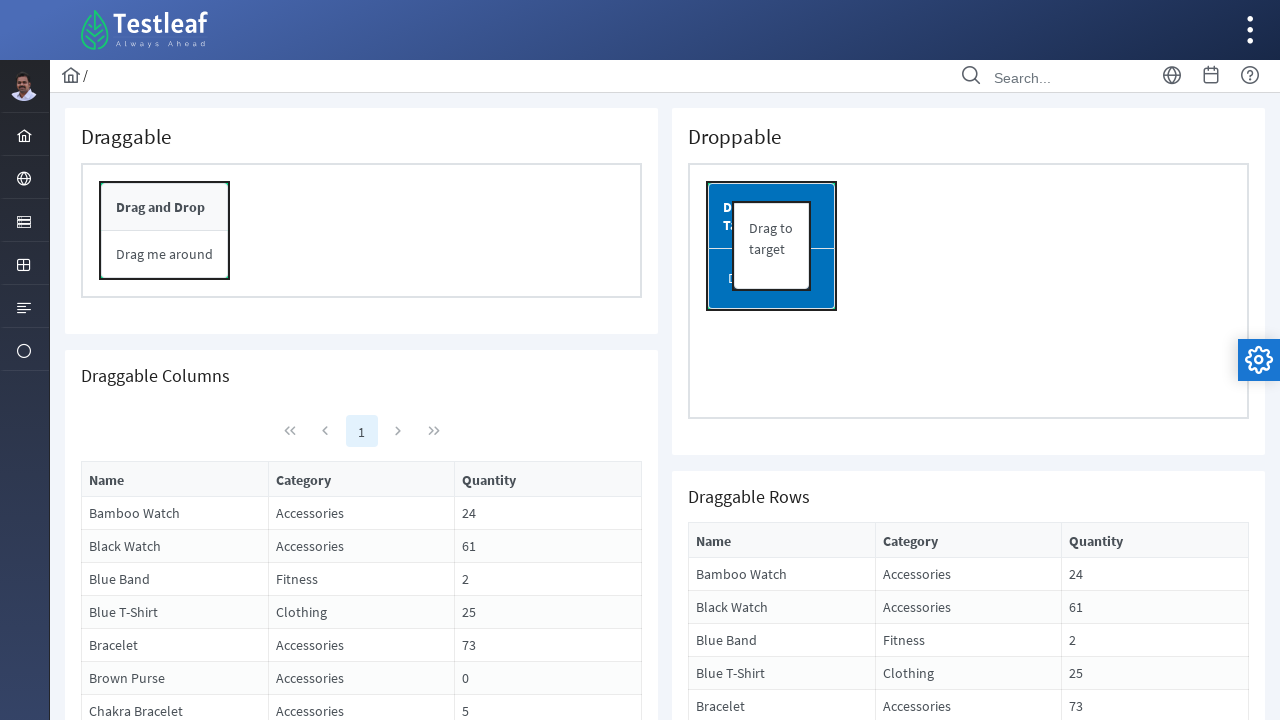

Pressed mouse button down on slider at (811, 1169)
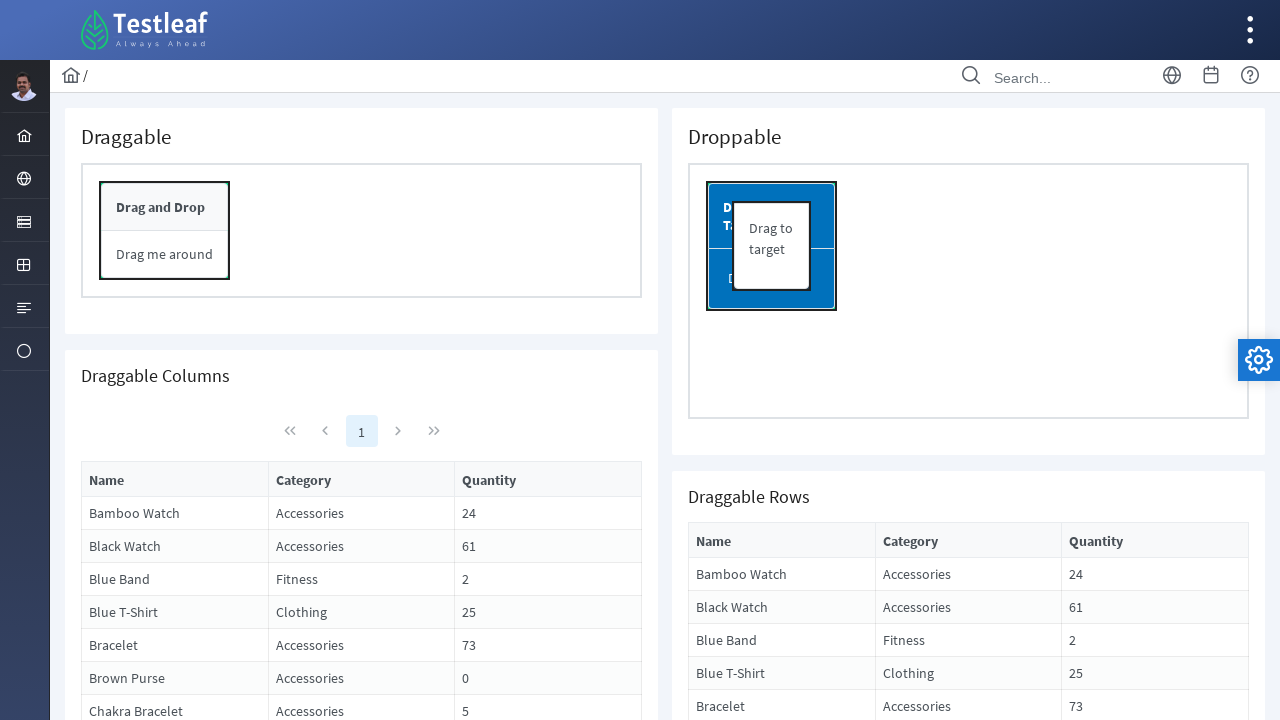

Dragged slider 50 pixels to the right at (861, 1169)
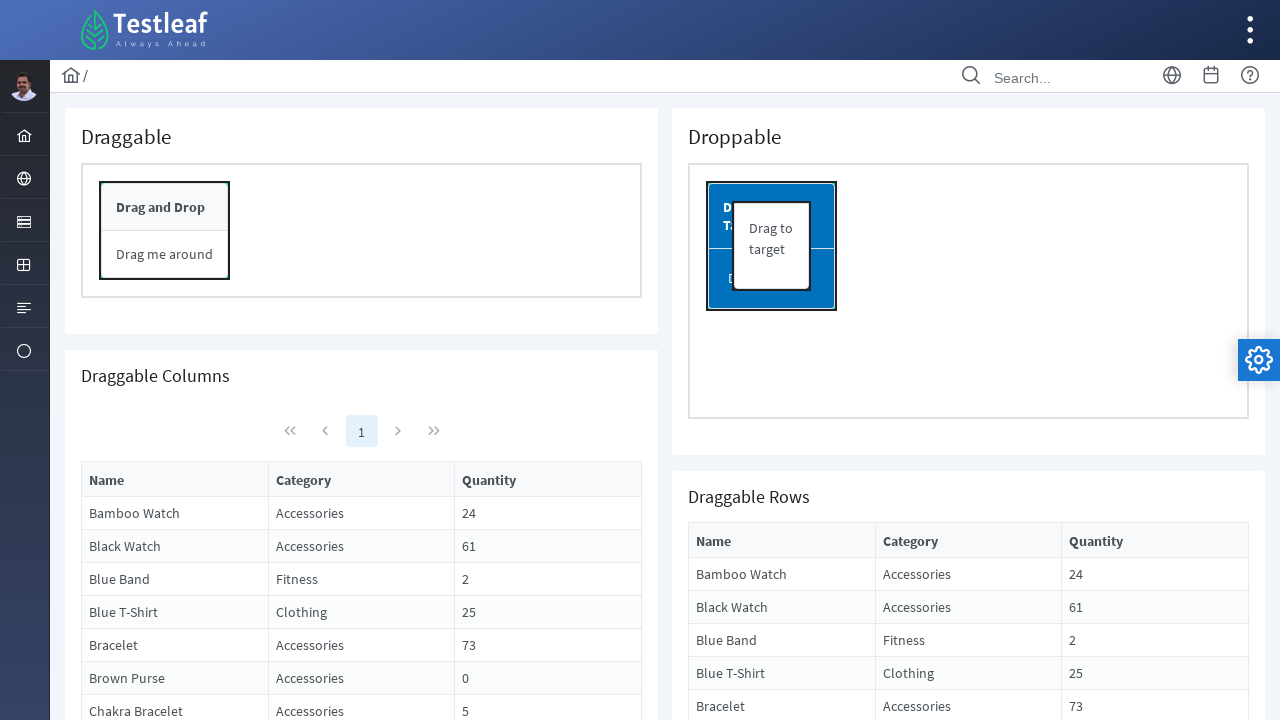

Released mouse button to complete slider drag at (861, 1169)
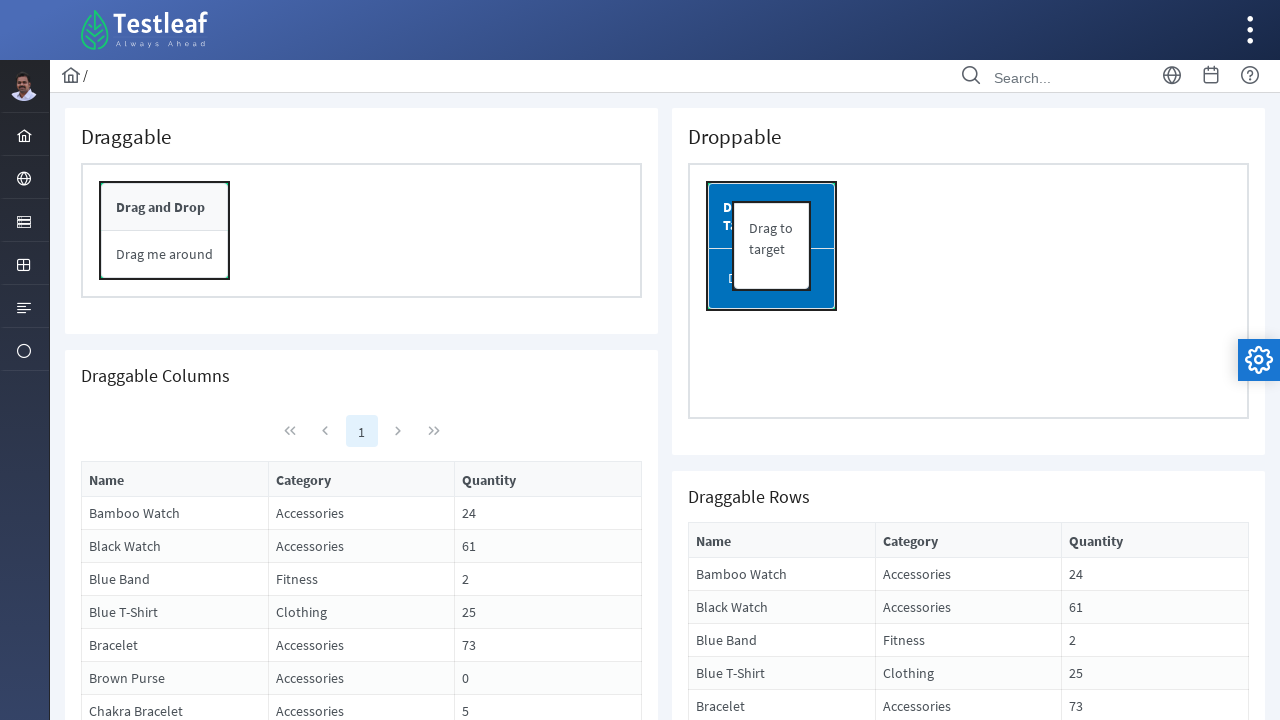

Retrieved final bounding box of slider point 1 after moving
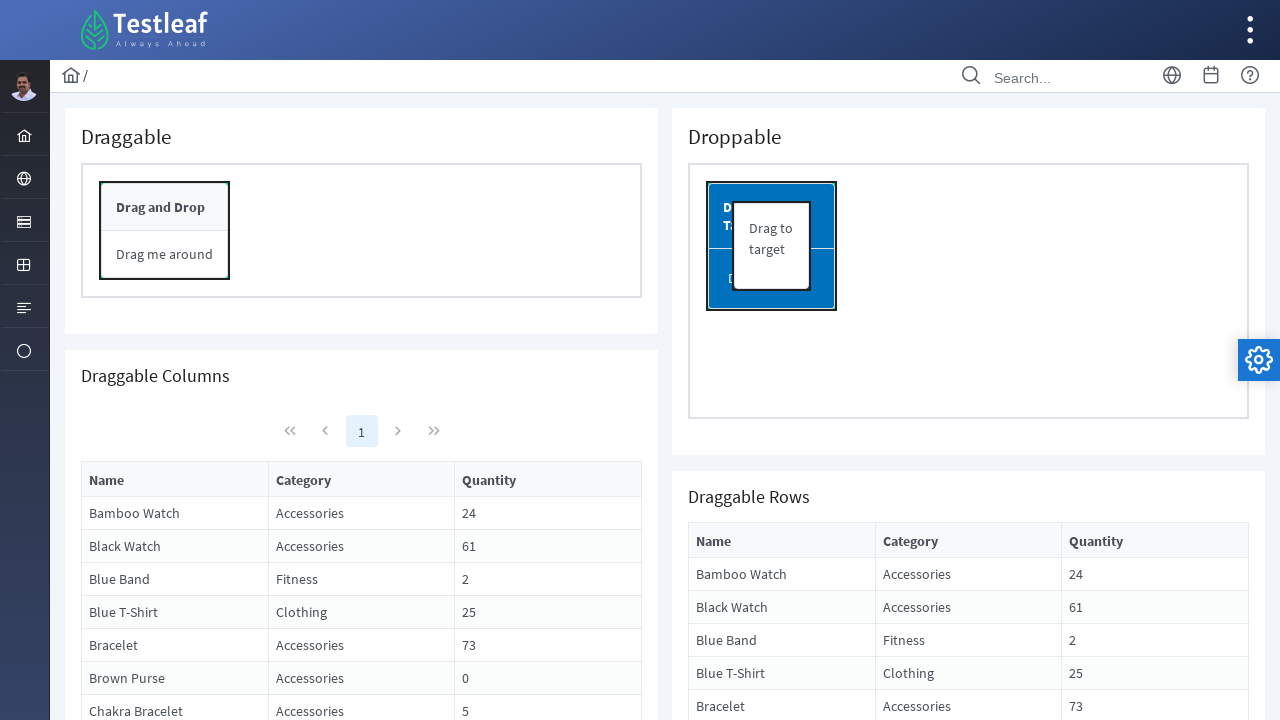

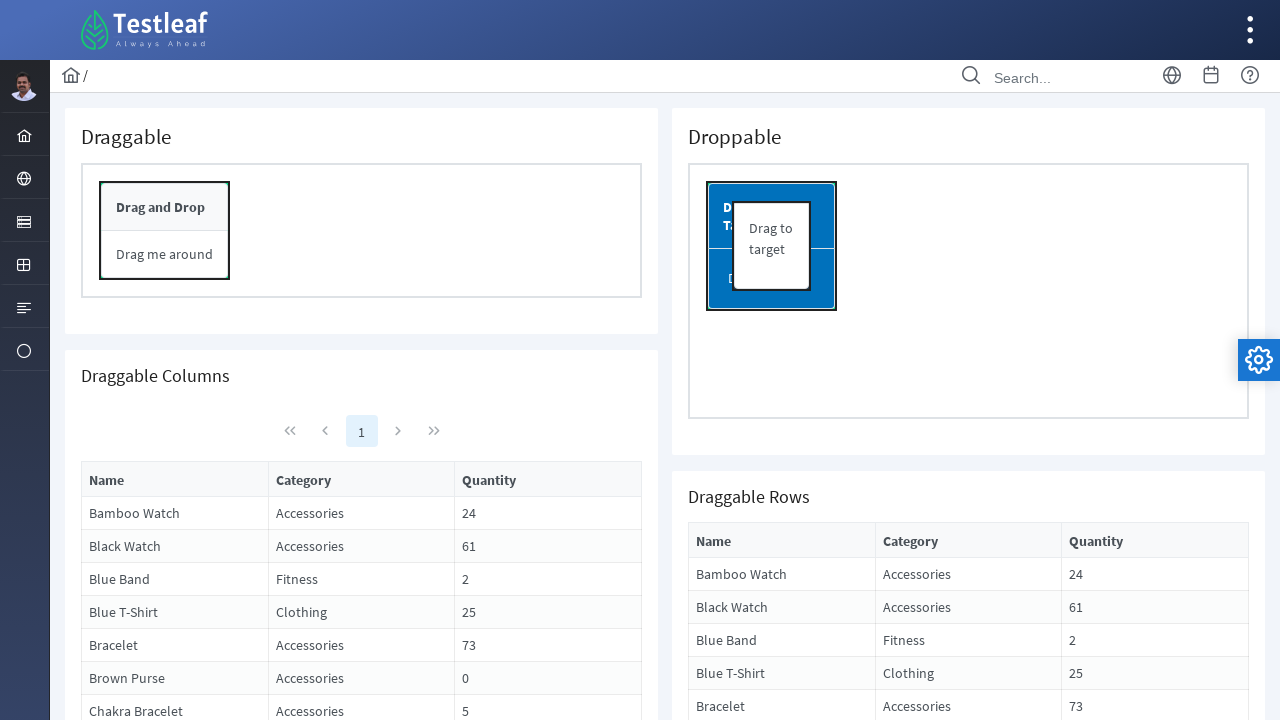